Tests reset button functionality by filling username and password fields then clicking reset to clear them

Starting URL: https://bsadar.github.io/hmrbuild1/Loging.html

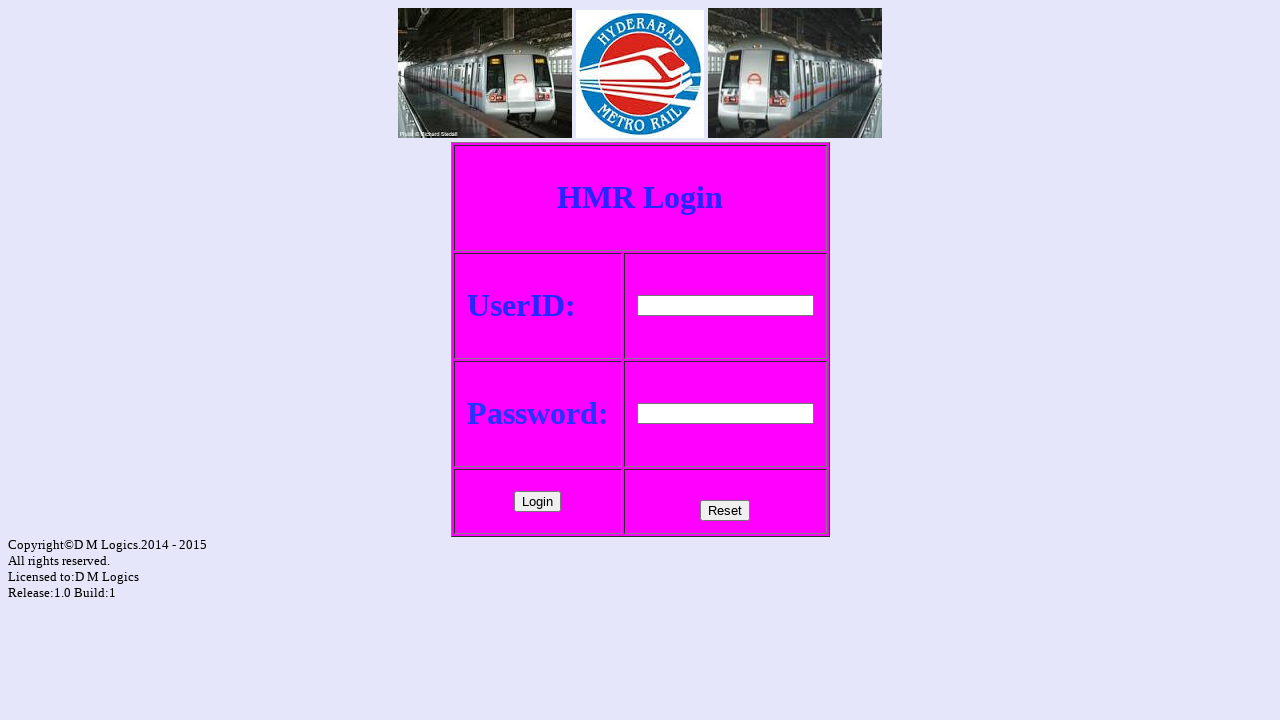

Filled username field with 'testuser123' on input[name='id']
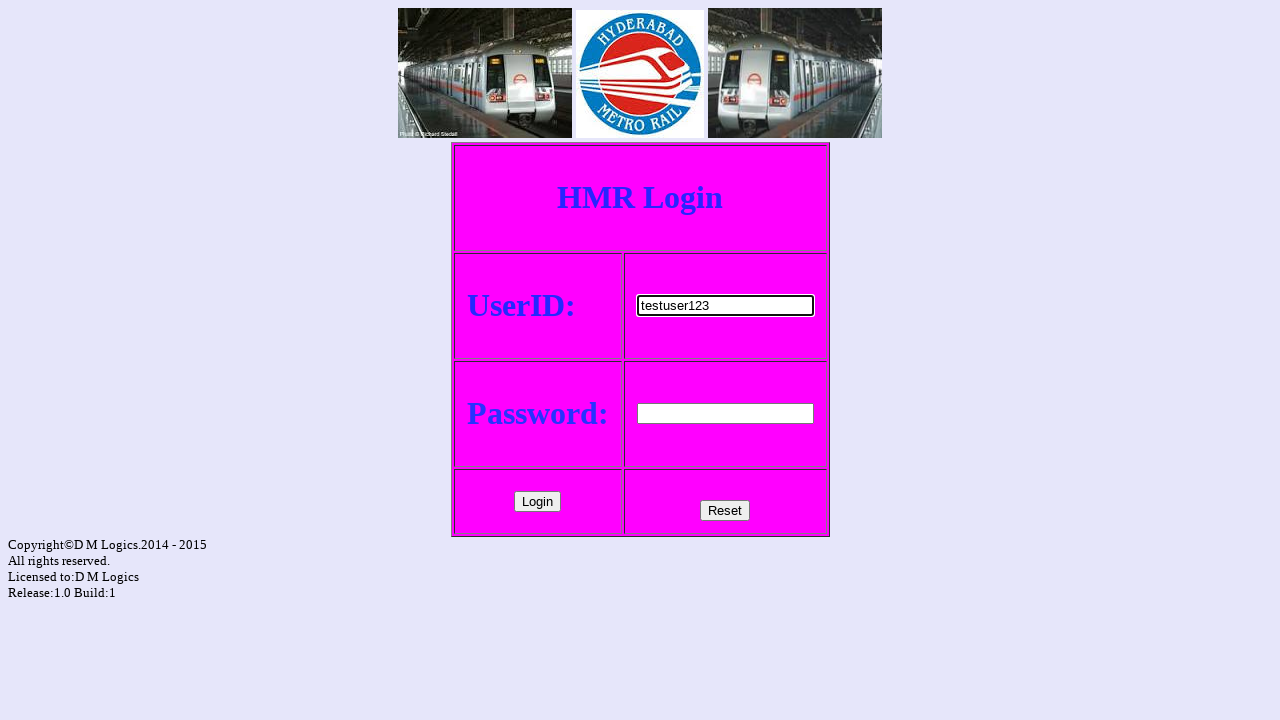

Filled password field with 'testpass456' on input[name='pass']
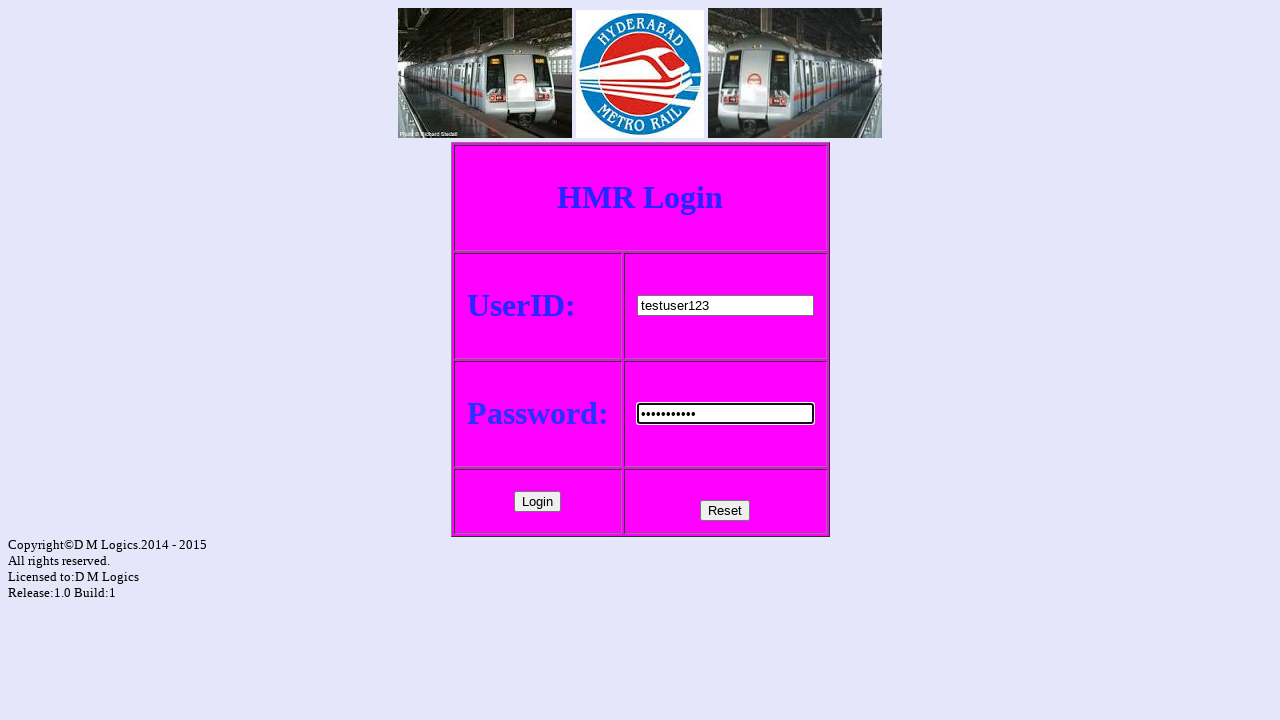

Clicked reset button to clear username and password fields at (725, 510) on input[type='Reset']
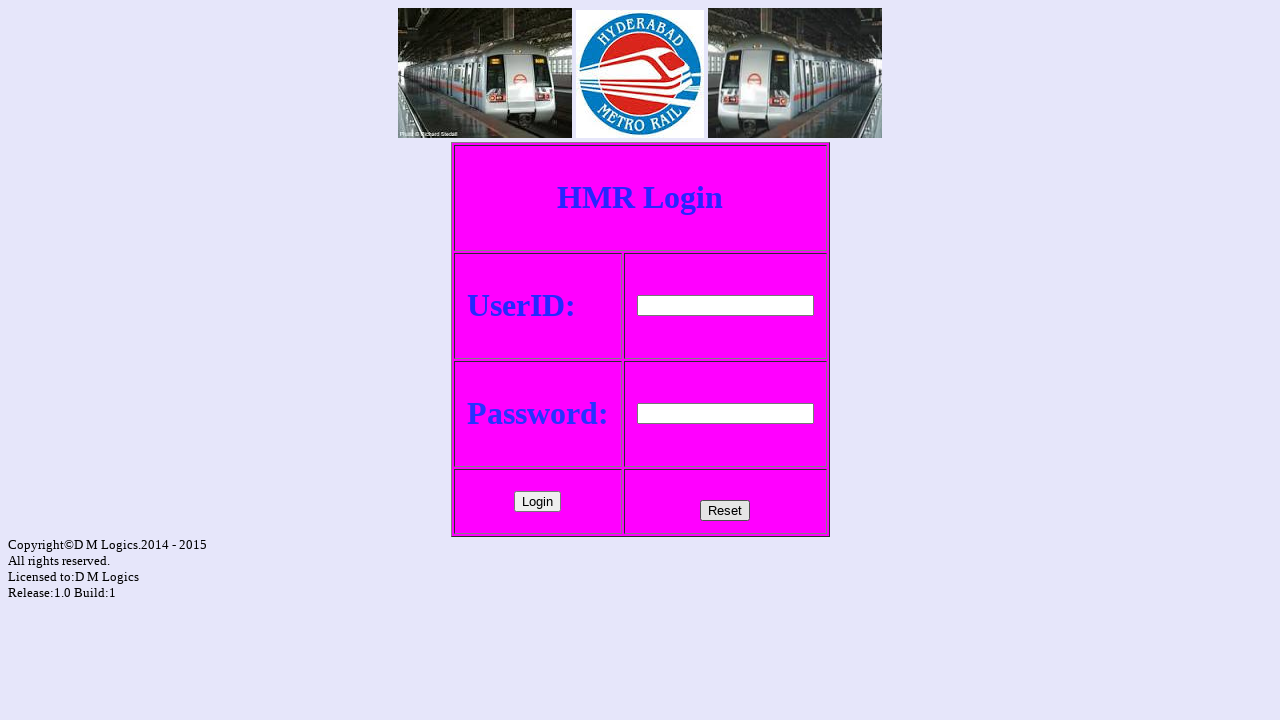

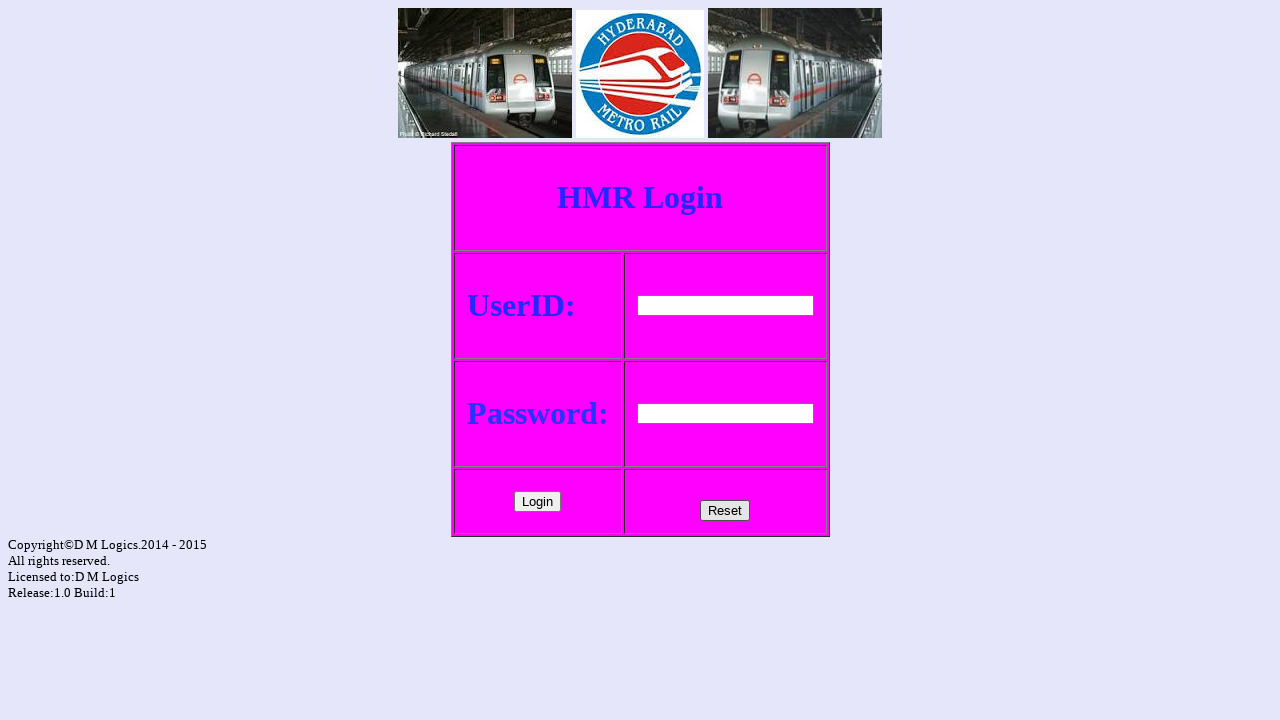